Tests dynamic content loading by clicking a Start button and waiting for the dynamically loaded element to appear on the page.

Starting URL: http://the-internet.herokuapp.com/dynamic_loading/2

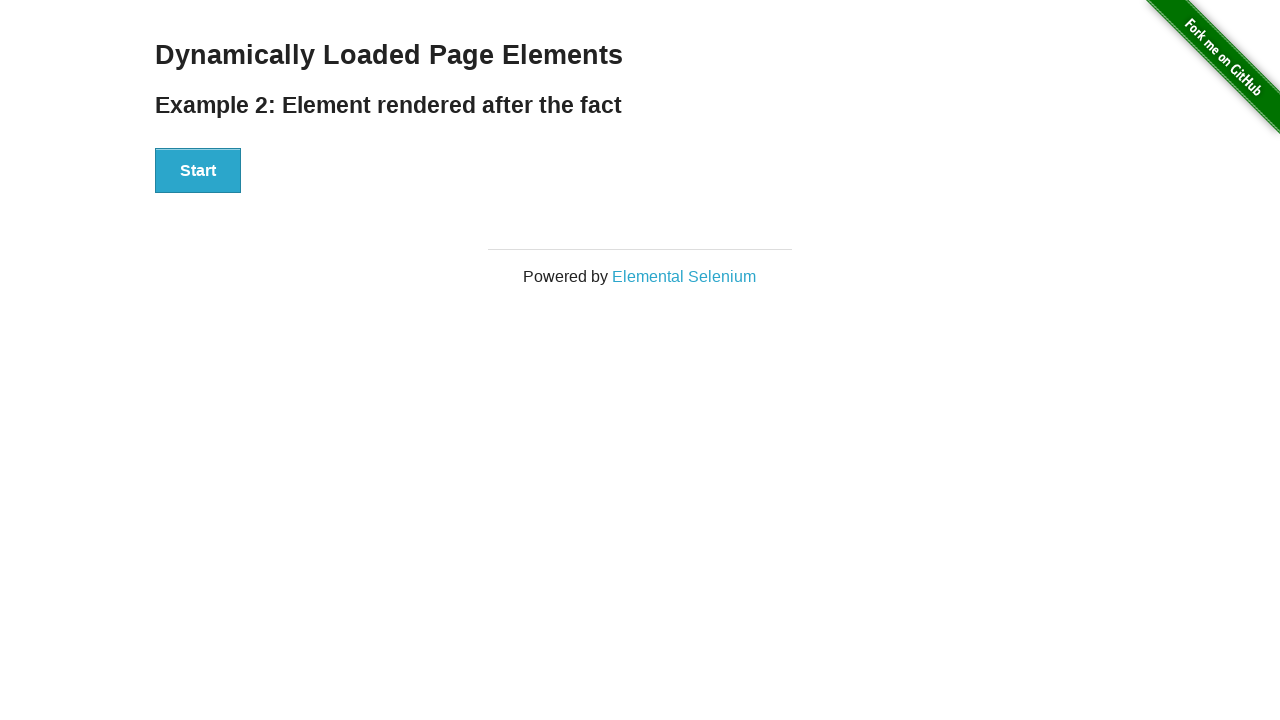

Clicked the Start button to trigger dynamic content loading at (198, 171) on #start > button
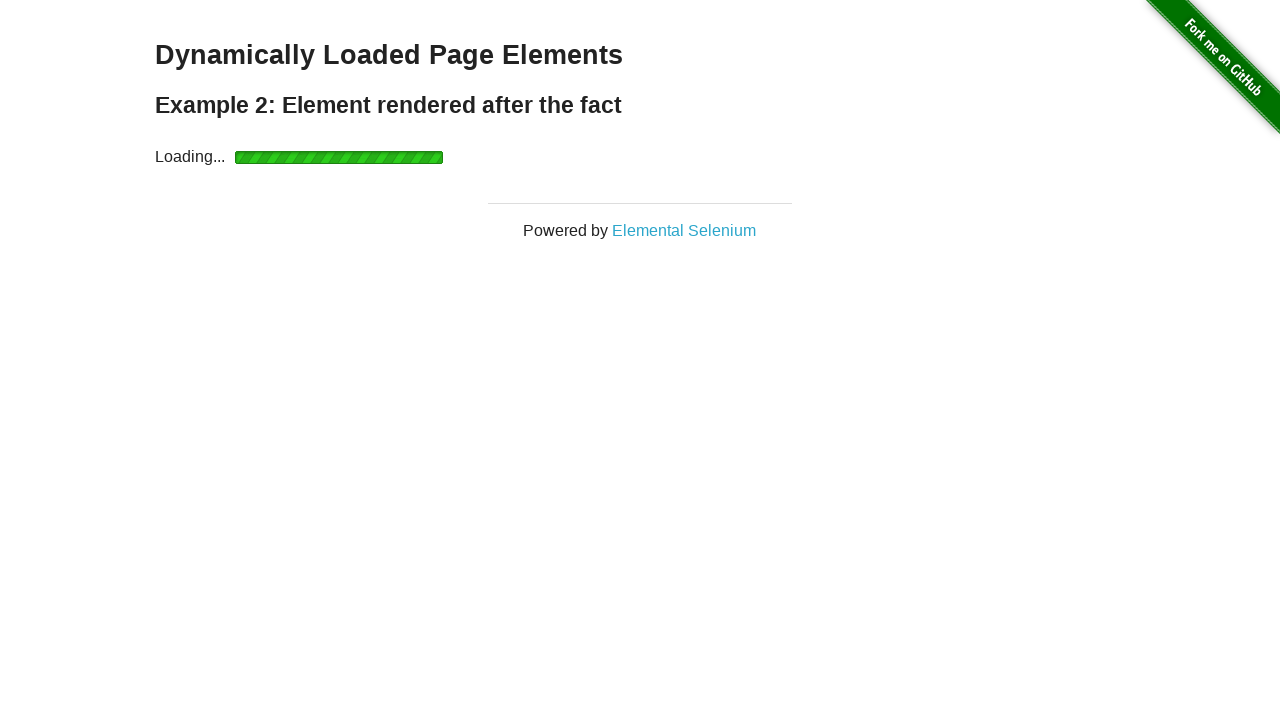

Waited for dynamically loaded element #finish to appear in DOM
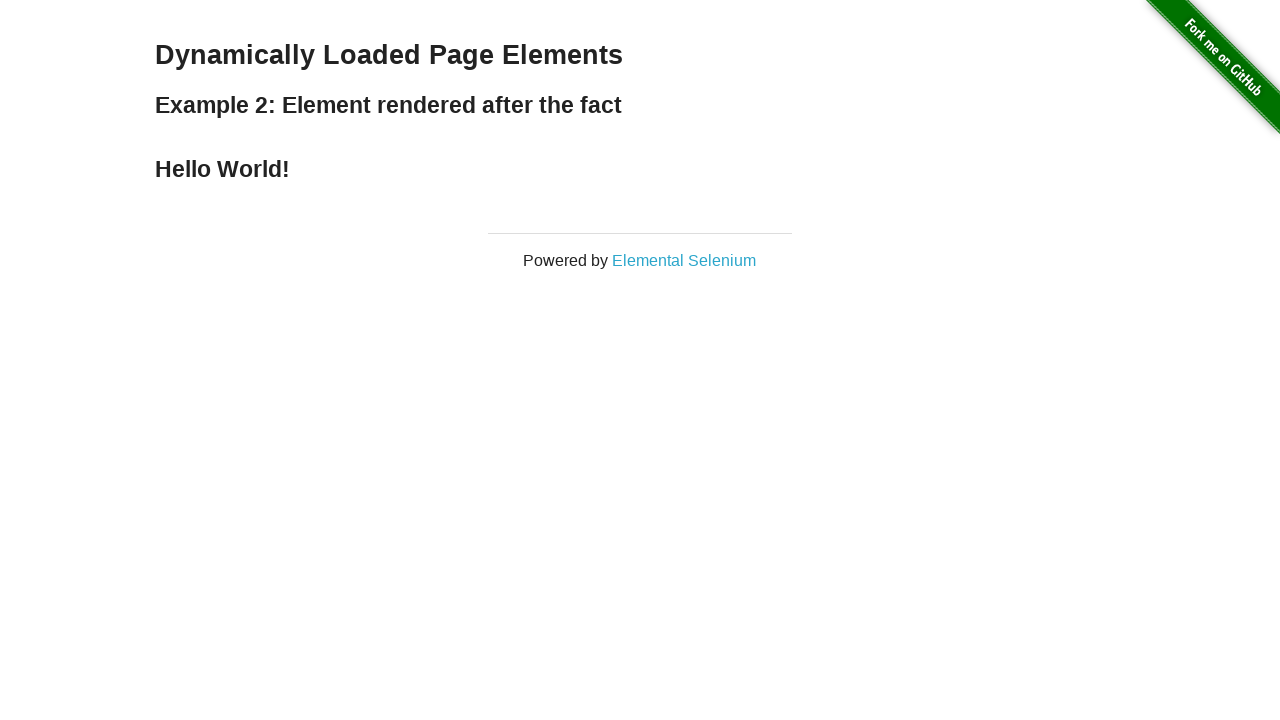

Located the finish element
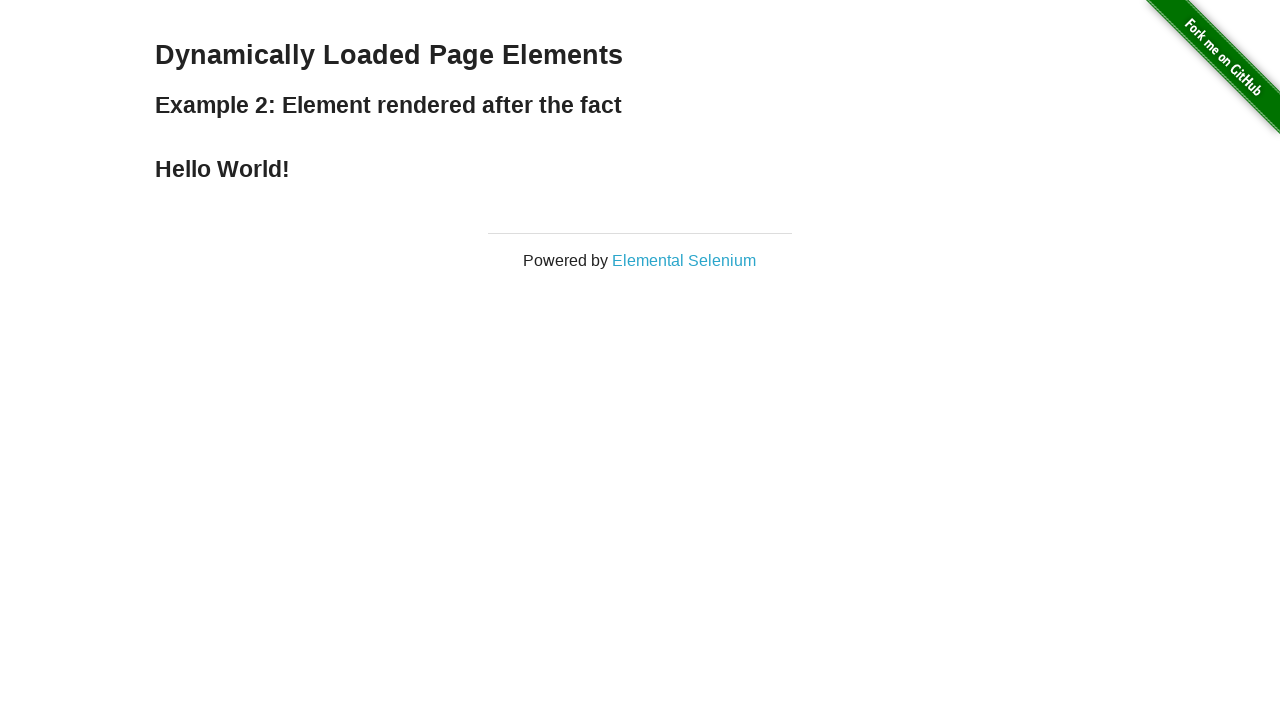

Verified the finish element is visible on the page
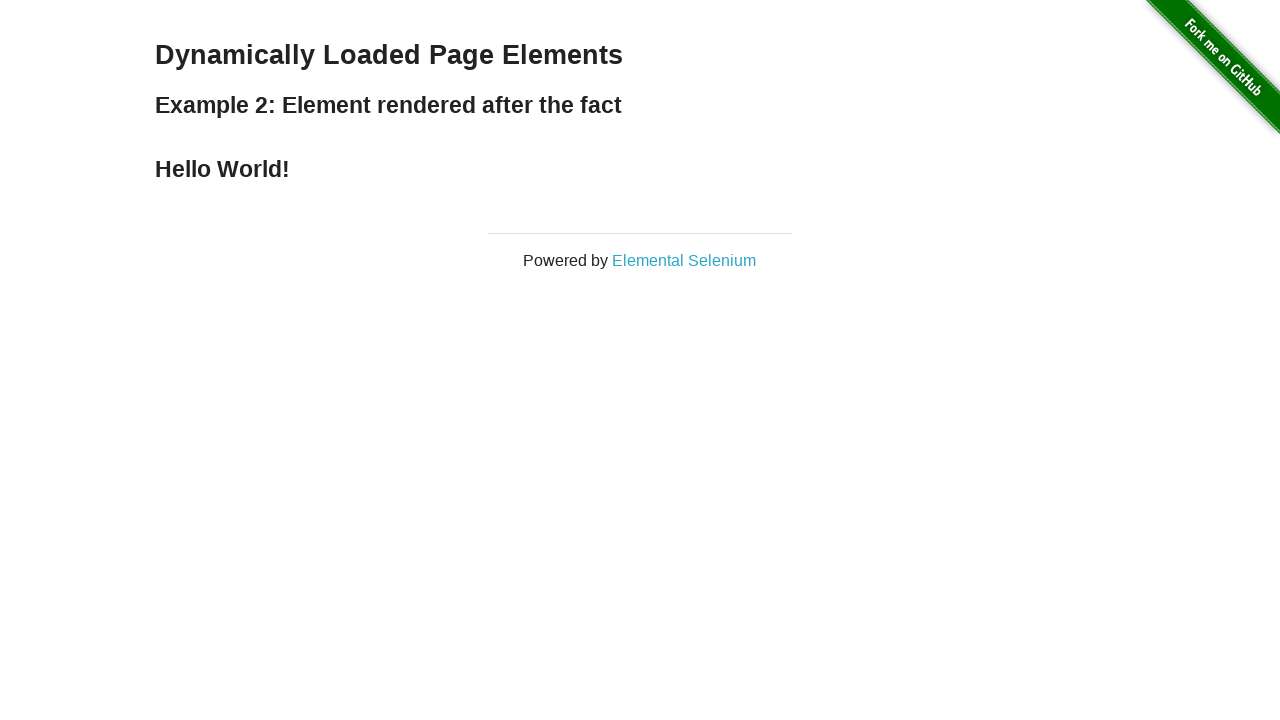

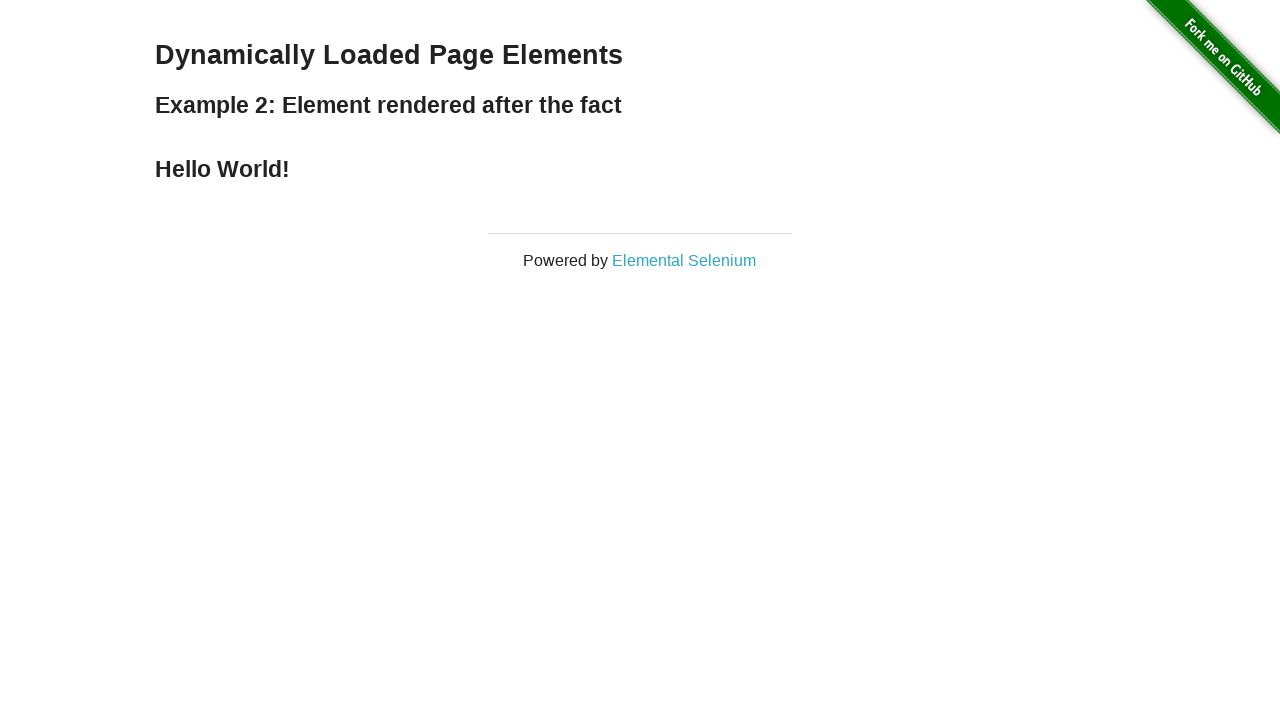